Tests e-commerce checkout flow by searching for products, adding specific items to cart, and proceeding through checkout

Starting URL: https://rahulshettyacademy.com/seleniumPractise/#/

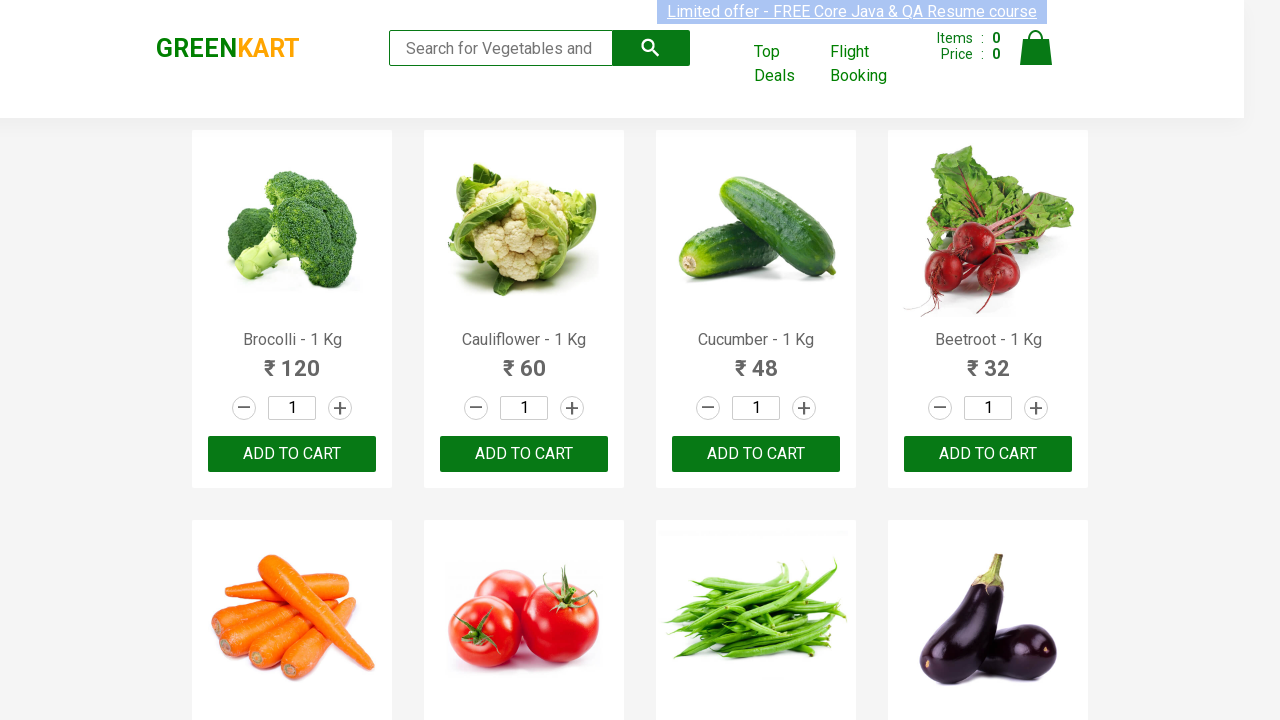

Filled search field with 'ca' to find products on .search-keyword
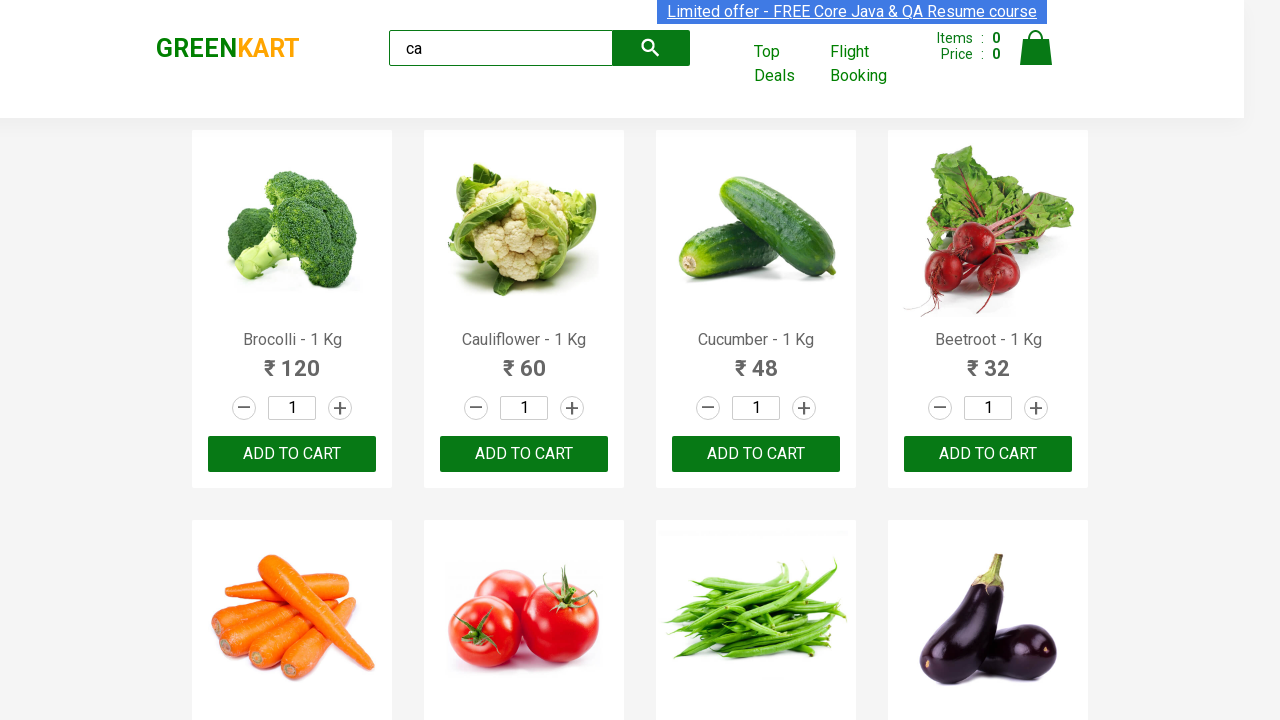

Waited 2 seconds for products to load
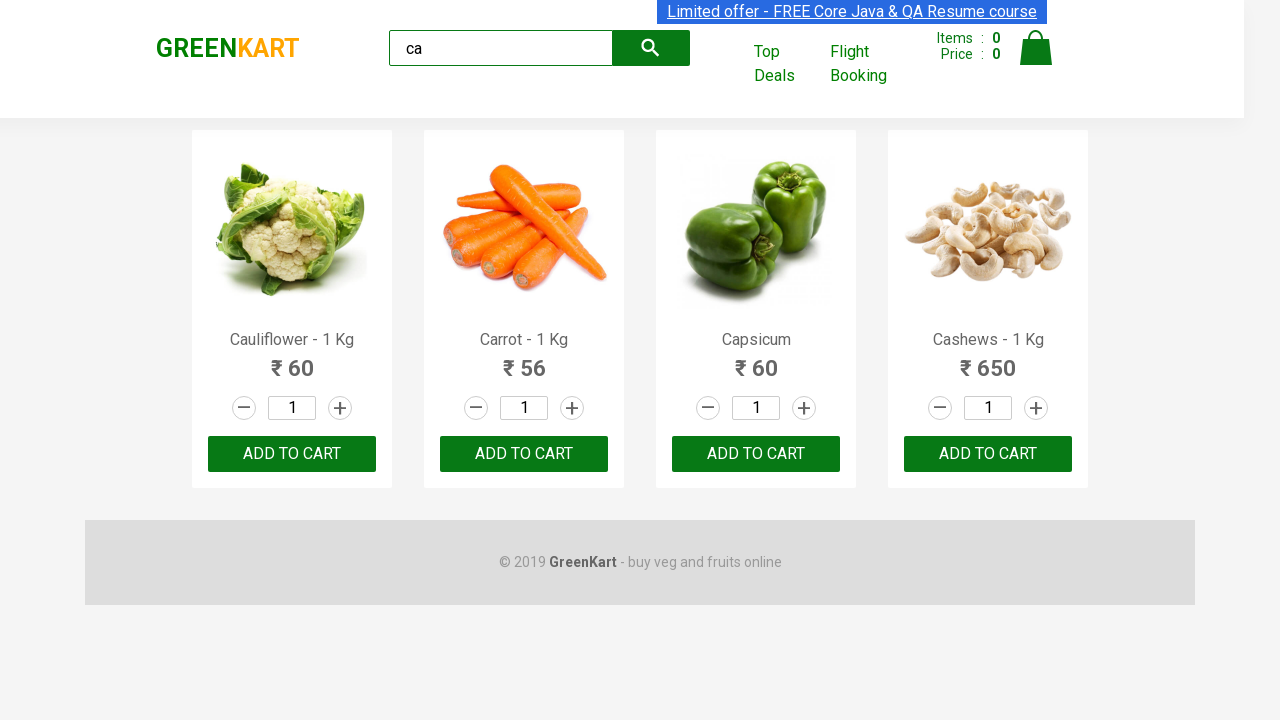

Located all product elements on the page
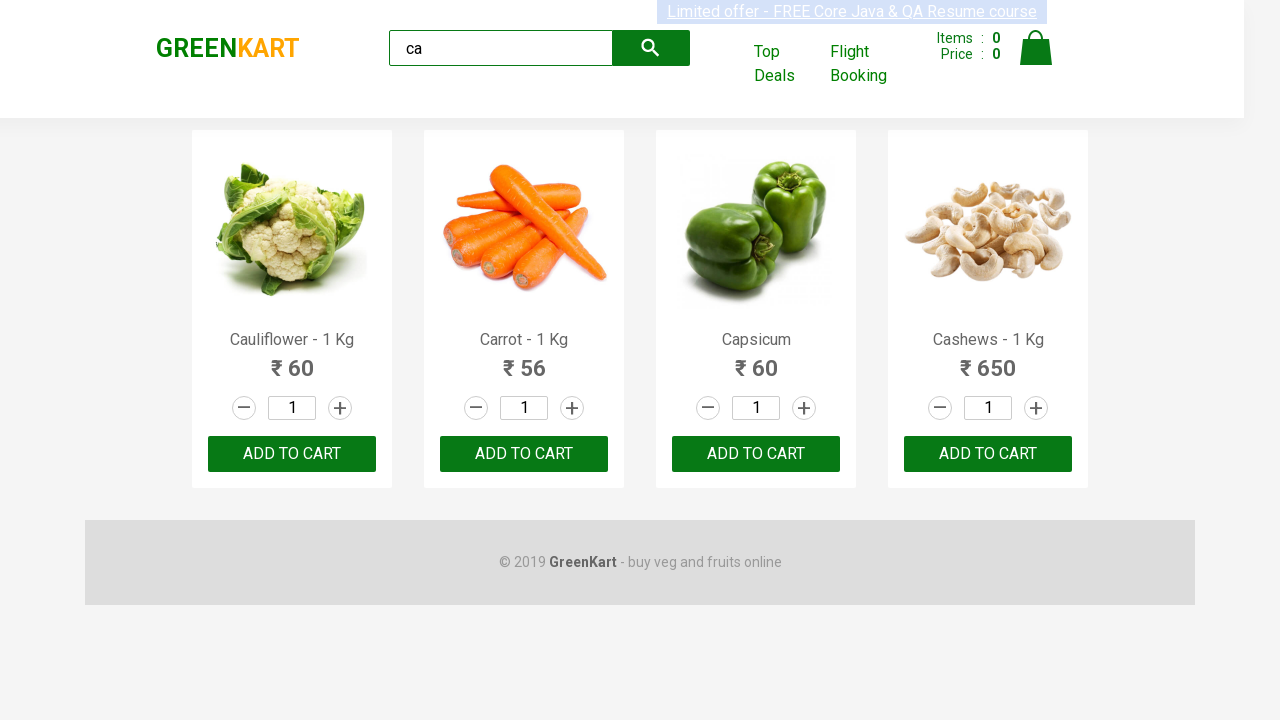

Retrieved product name: Cauliflower - 1 Kg
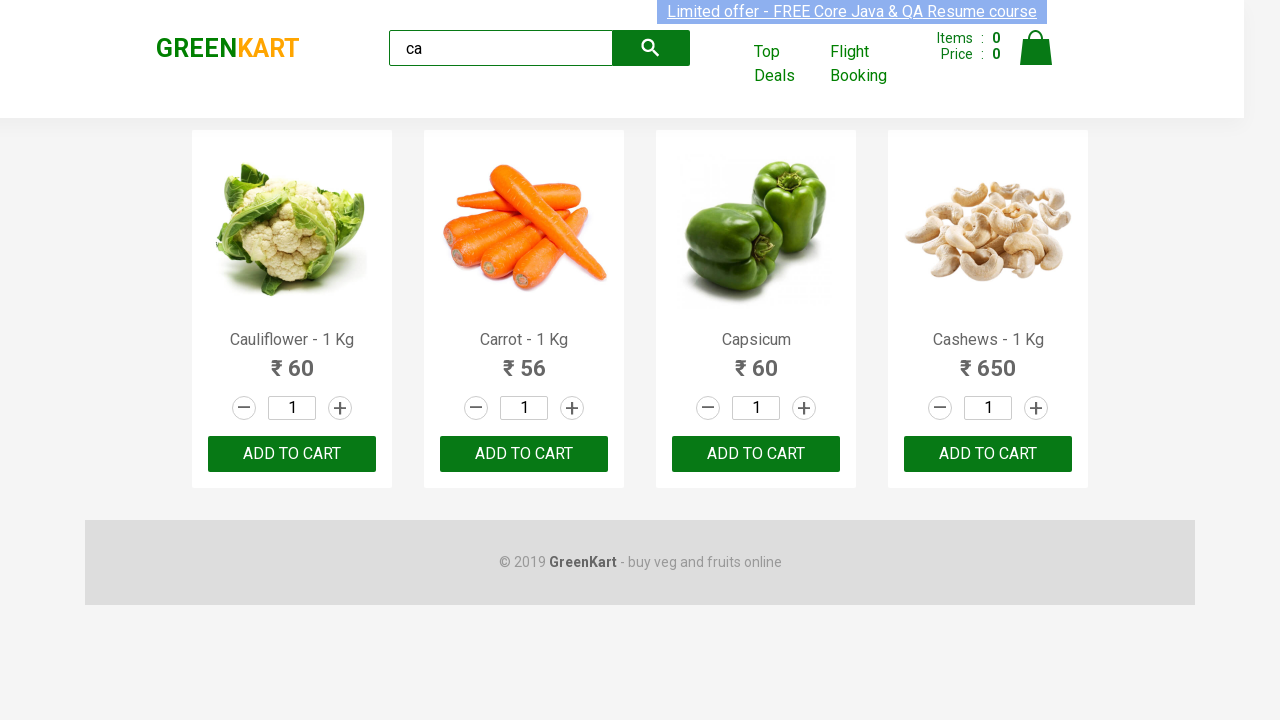

Retrieved product name: Carrot - 1 Kg
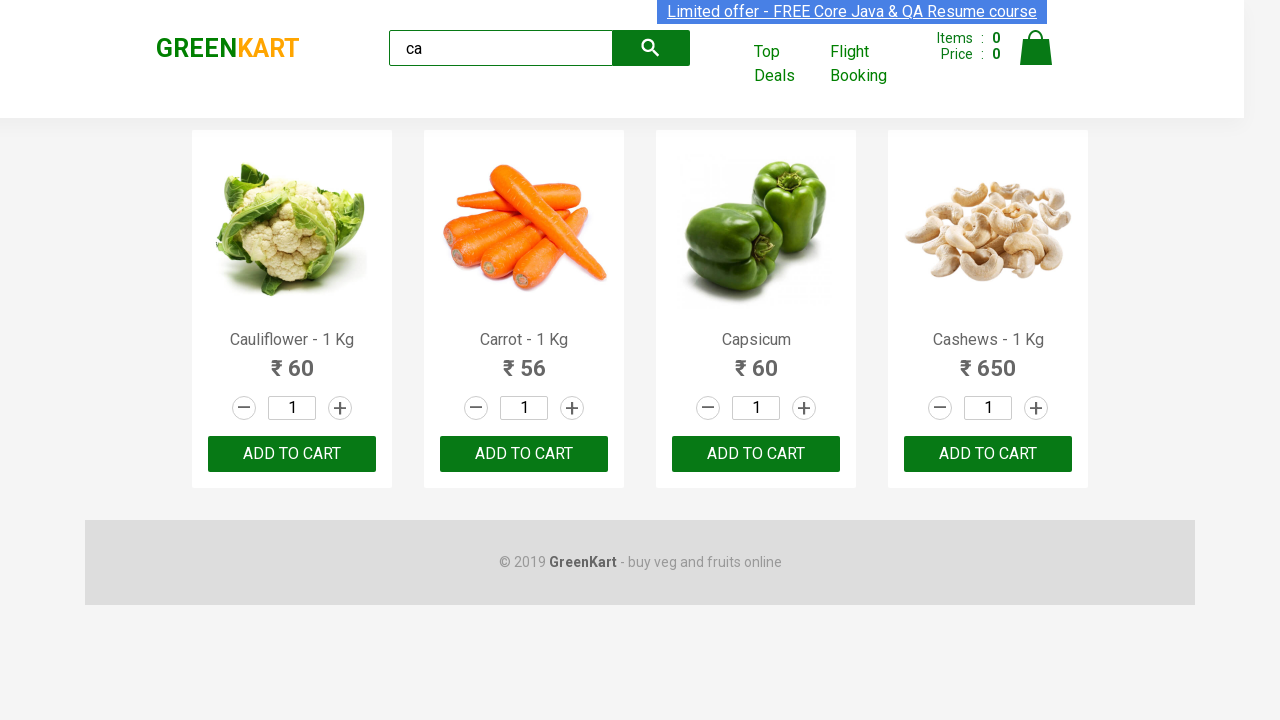

Retrieved product name: Capsicum
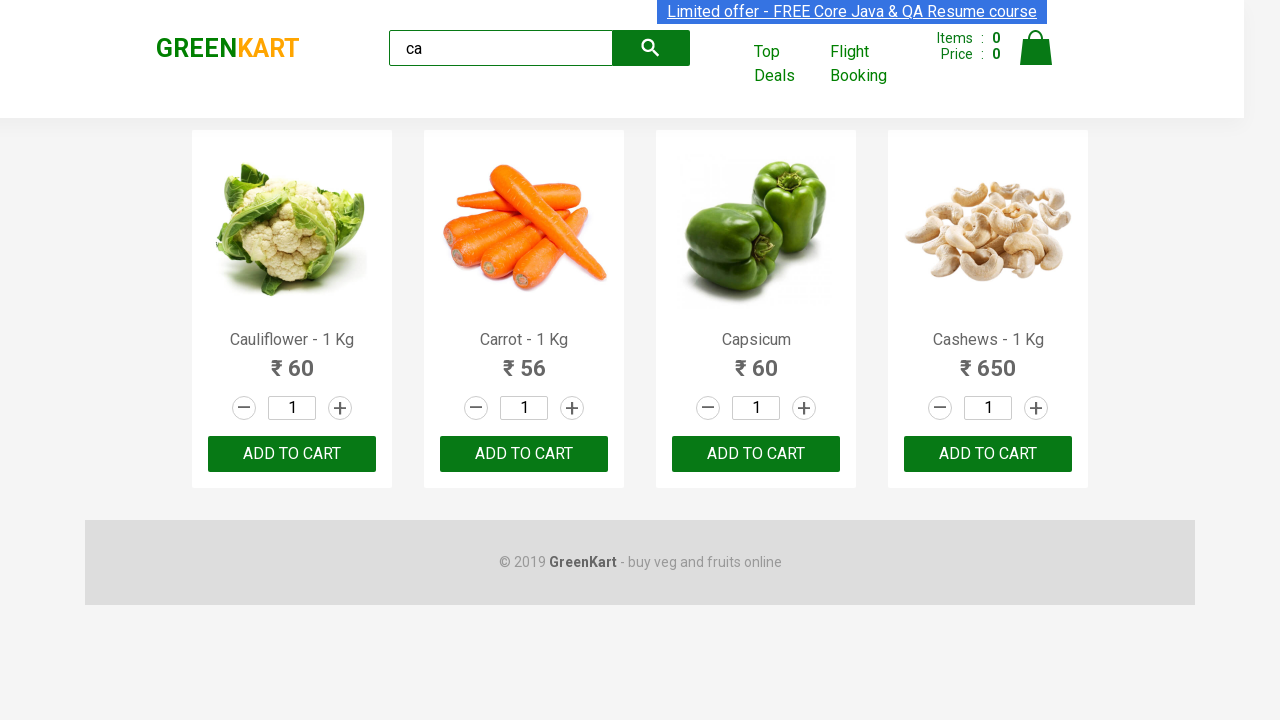

Retrieved product name: Cashews - 1 Kg
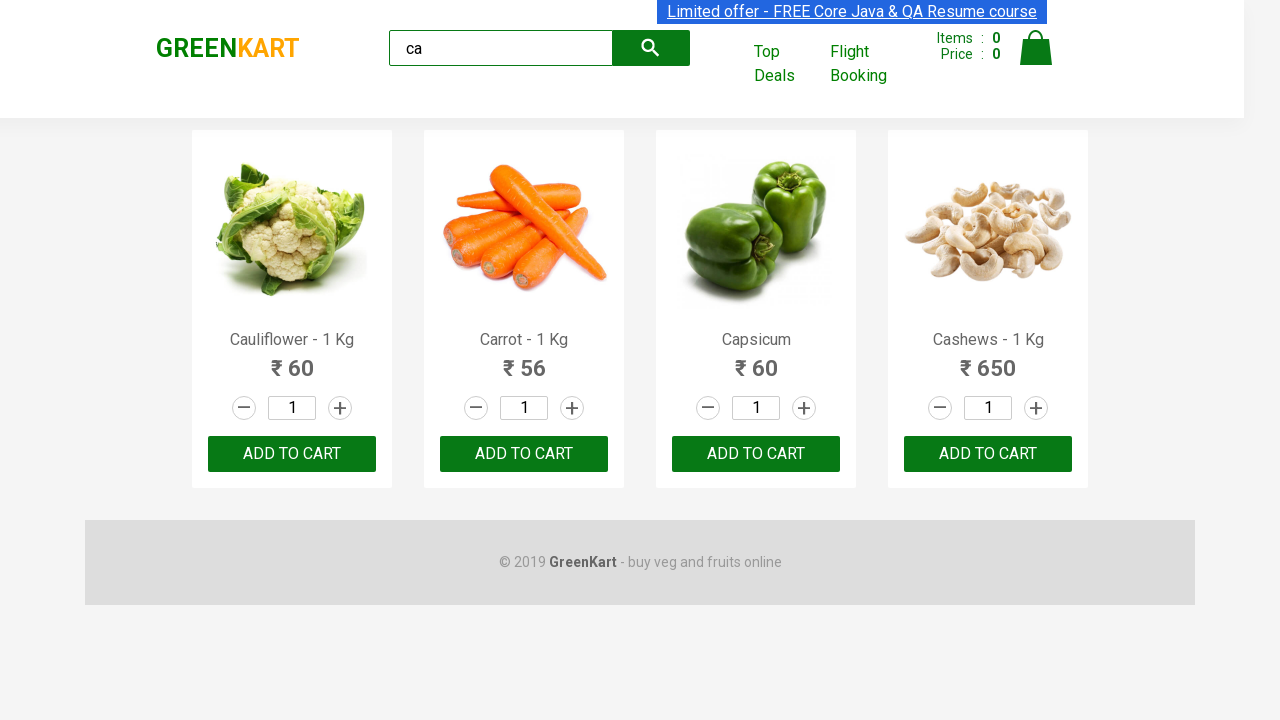

Clicked 'Add to cart' button for Cashews product at (988, 454) on .products .product >> nth=3 >> button
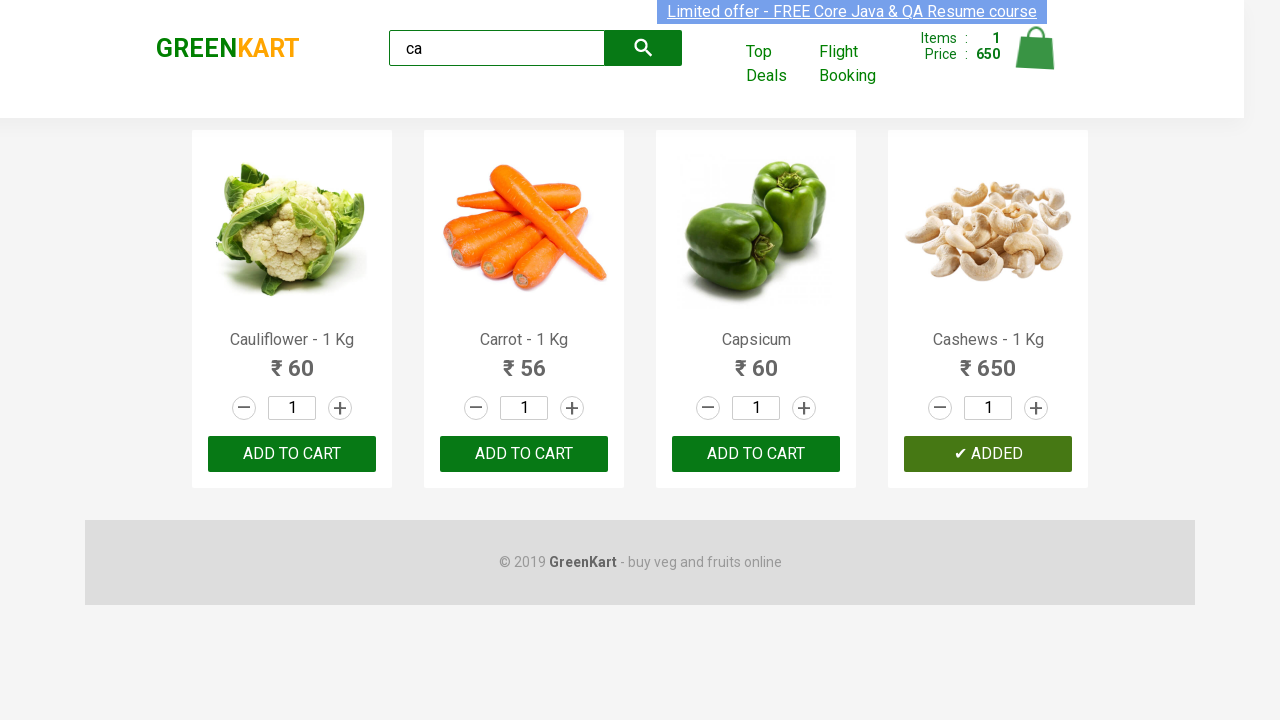

Clicked on cart icon to view cart at (1036, 48) on .cart-icon > img
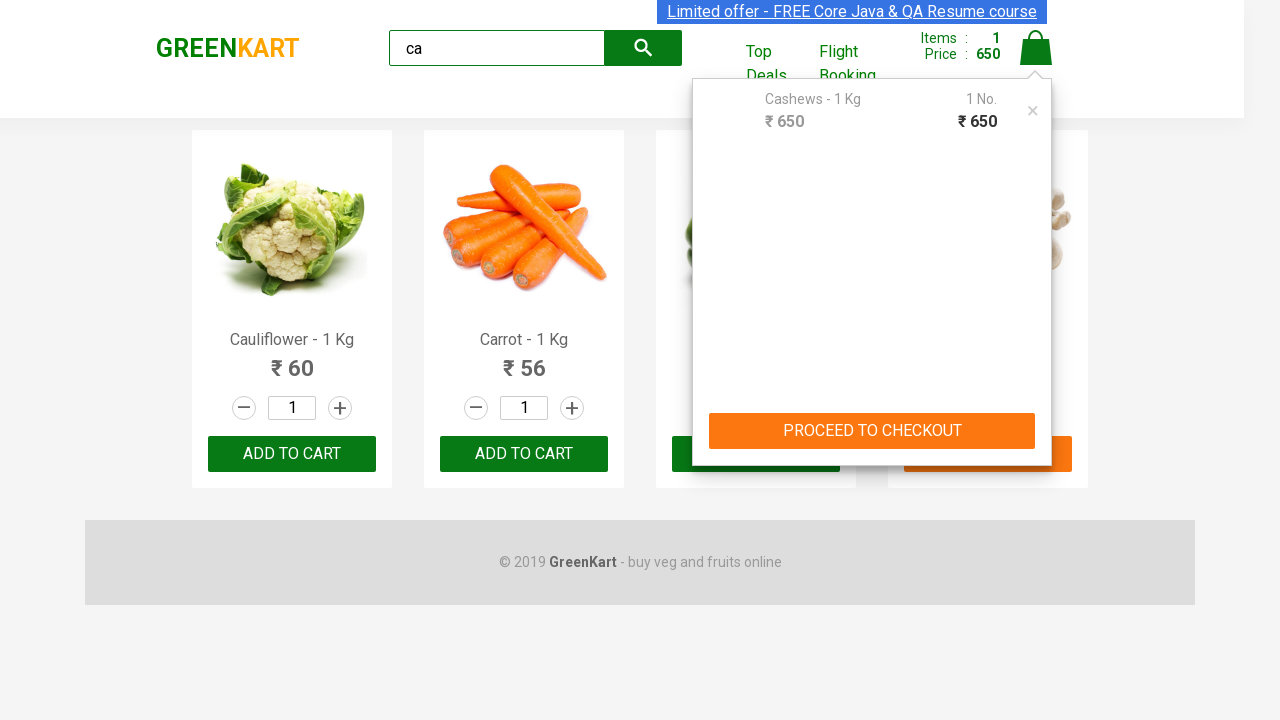

Clicked 'PROCEED TO CHECKOUT' button at (872, 431) on text=PROCEED TO CHECKOUT
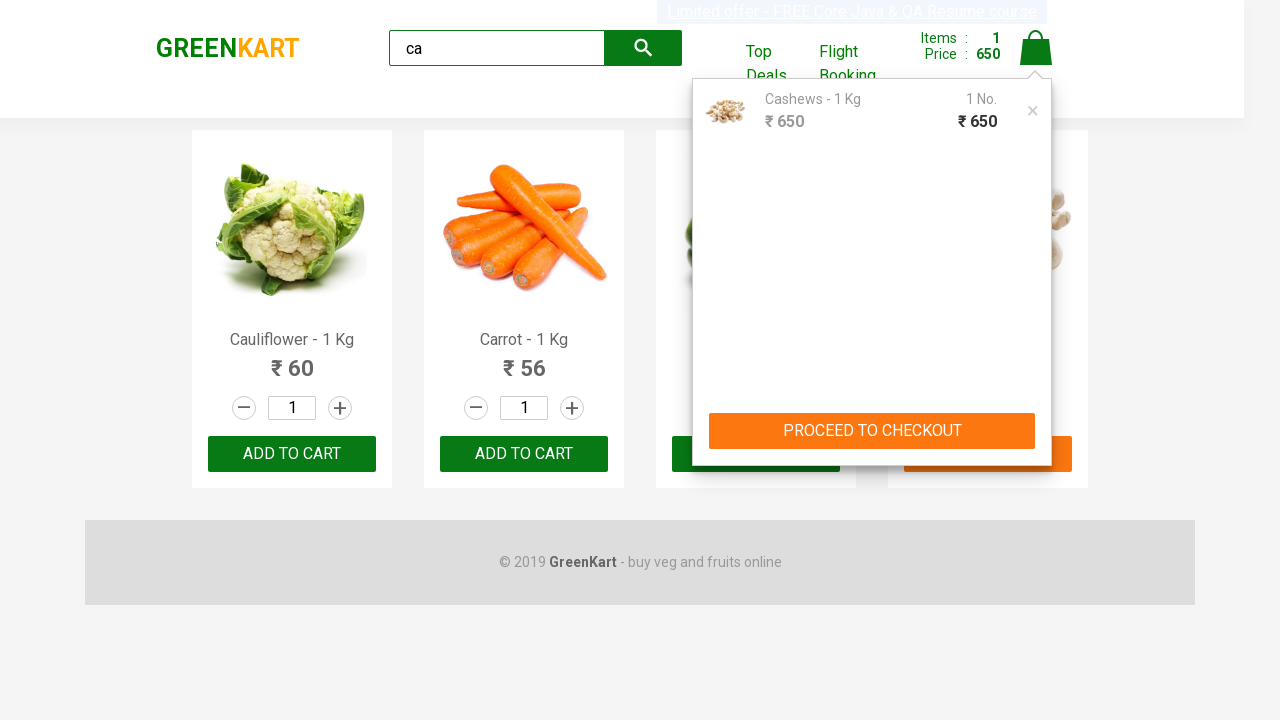

Clicked 'Place Order' button at (1036, 420) on text=Place Order
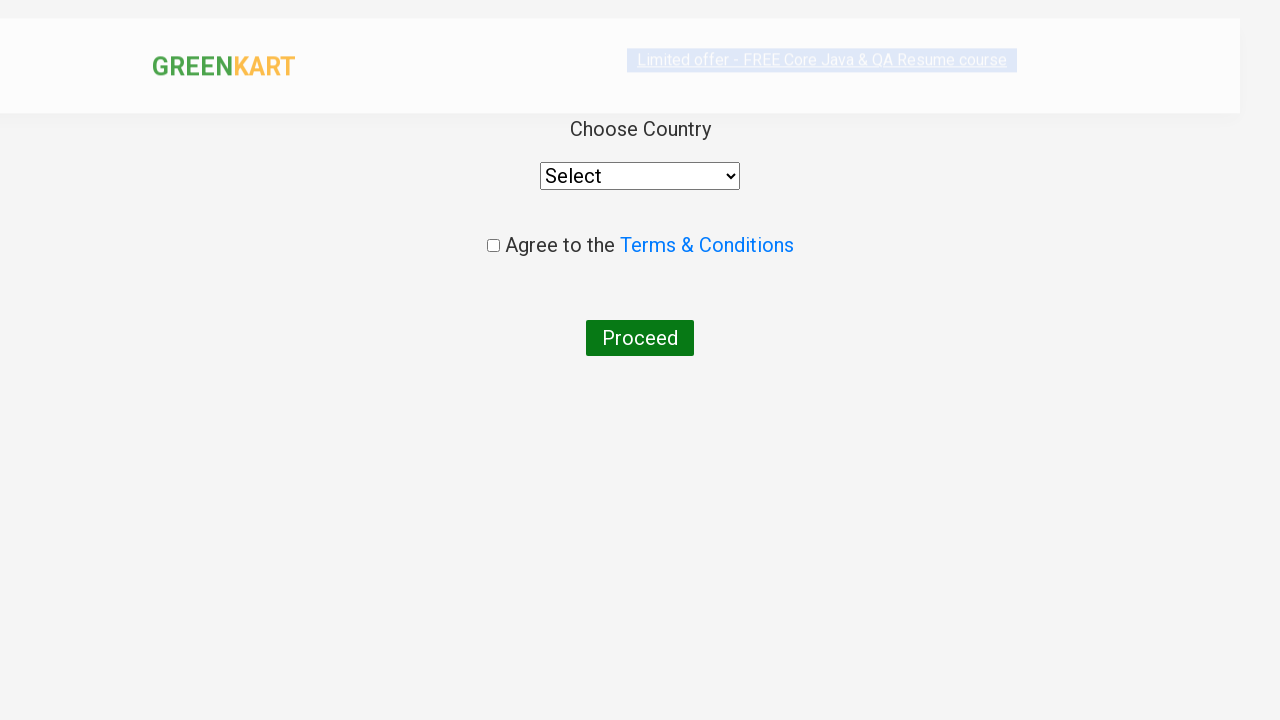

Verified 'Choose Country' label is displayed on checkout page
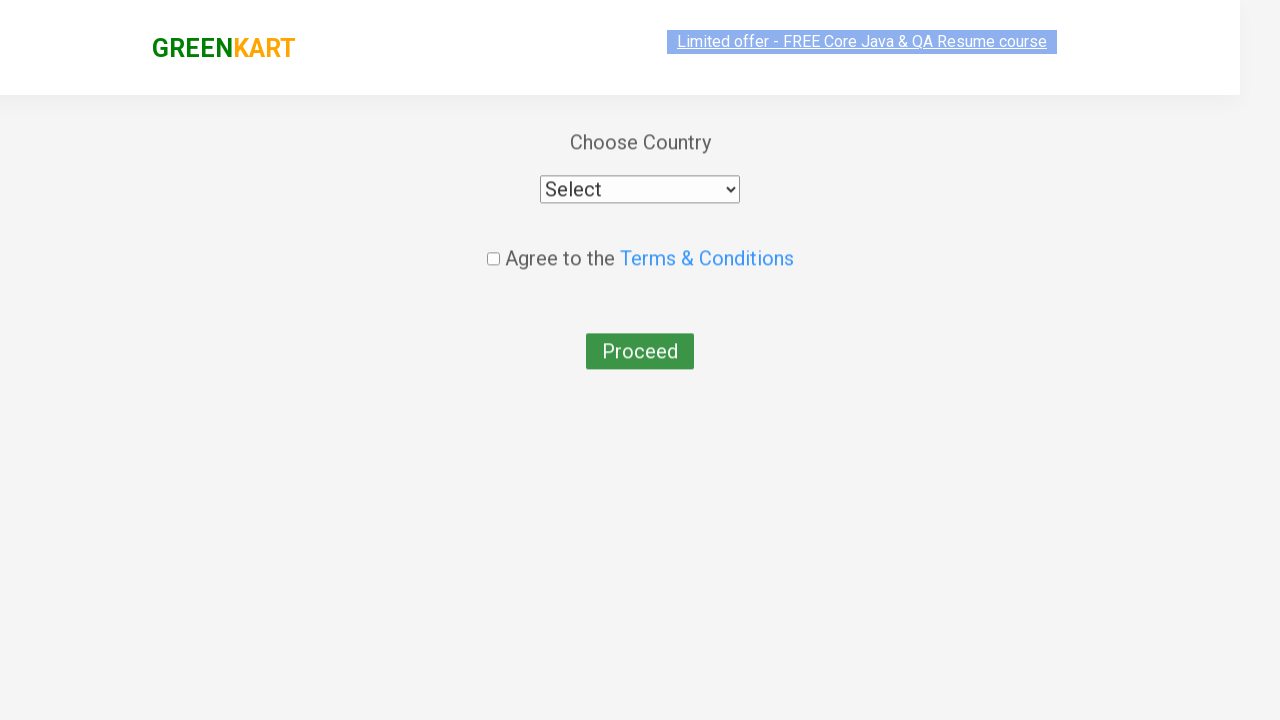

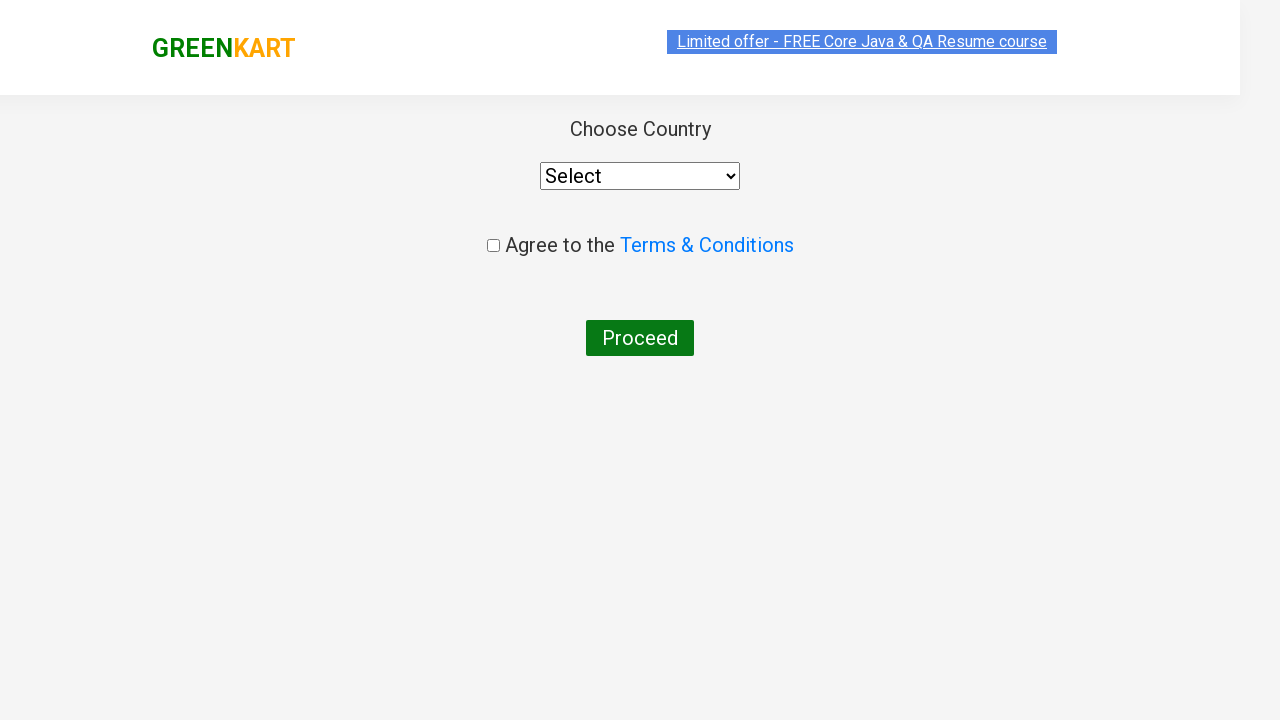